Tests confirmation alert by clicking the JS Confirm button, accepting then dismissing the alert, and verifying the appropriate messages

Starting URL: https://loopcamp.vercel.app/javascript-alerts.html

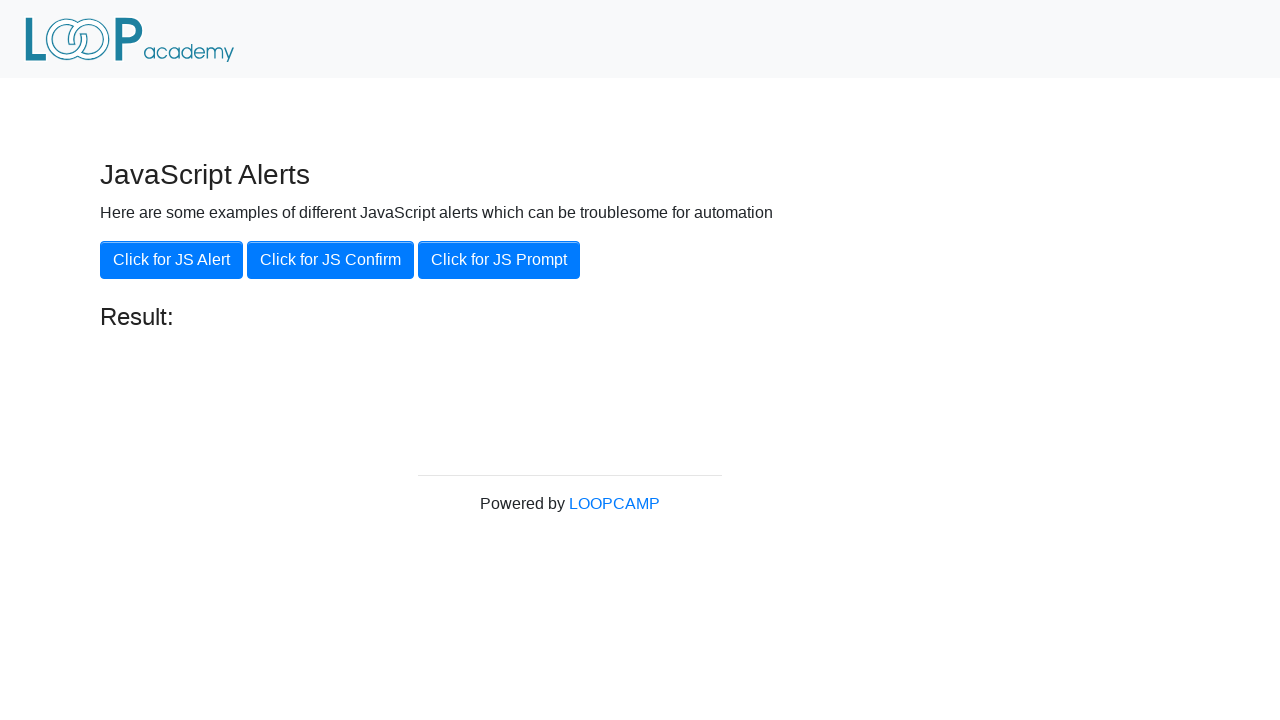

Set up dialog handler to accept confirmation alert
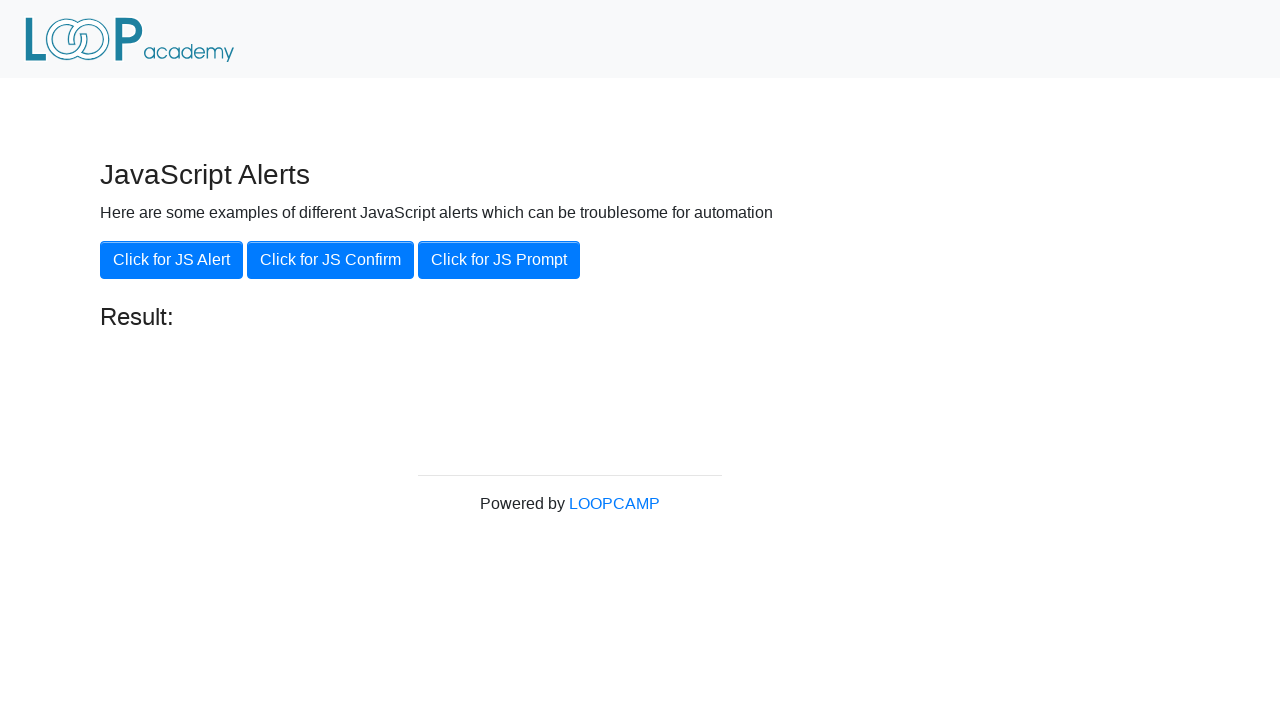

Clicked JS Confirm button at (330, 260) on xpath=//button[contains(text(),'Click for JS Confirm')]
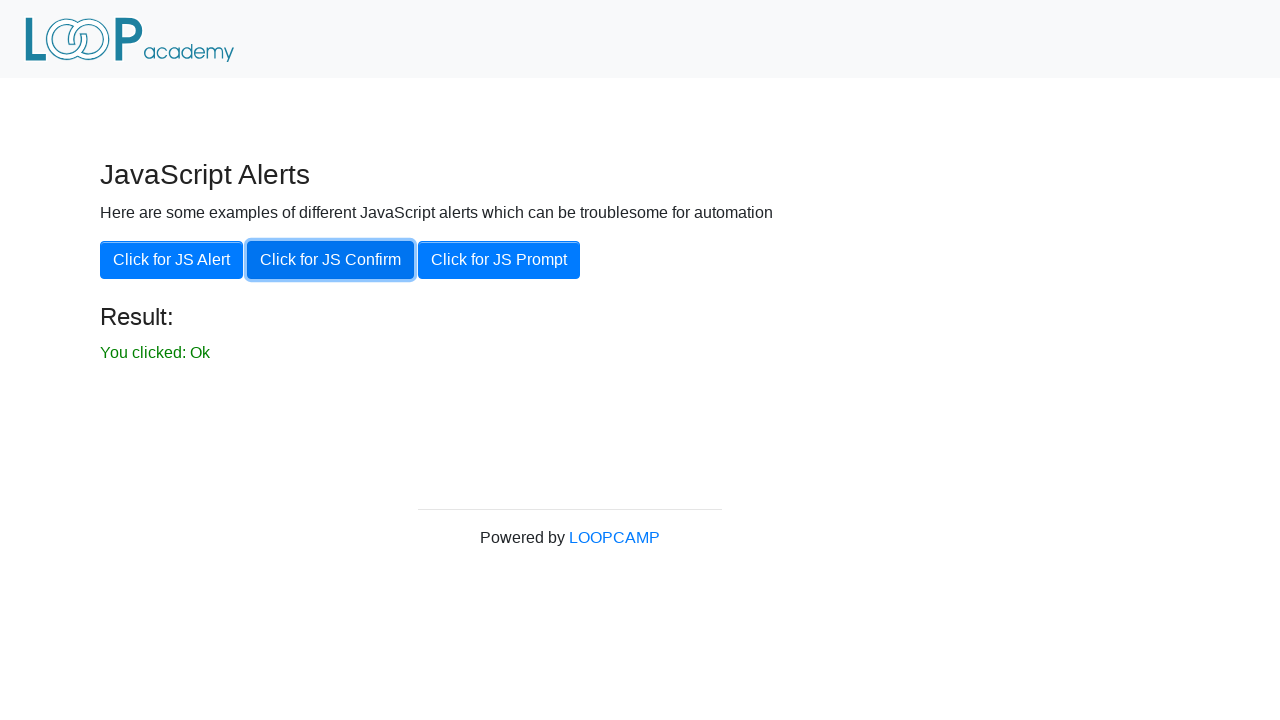

Confirmation alert was accepted and result message appeared
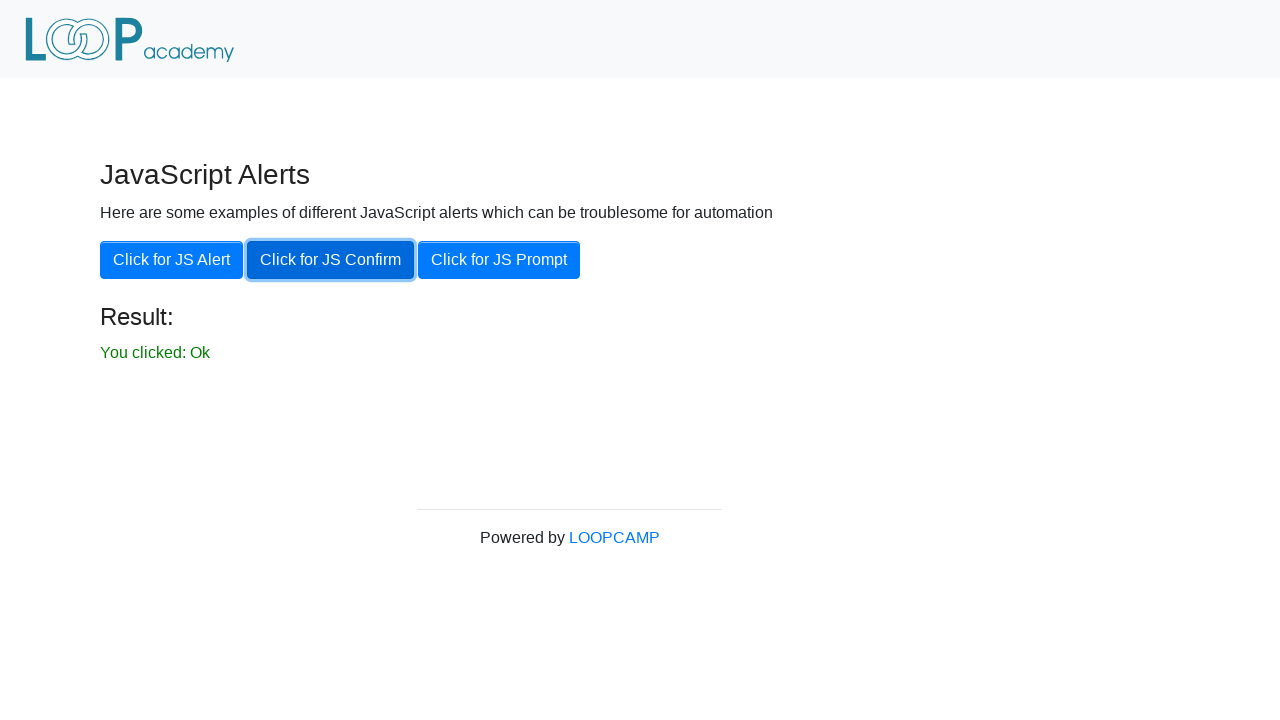

Set up dialog handler to dismiss confirmation alert
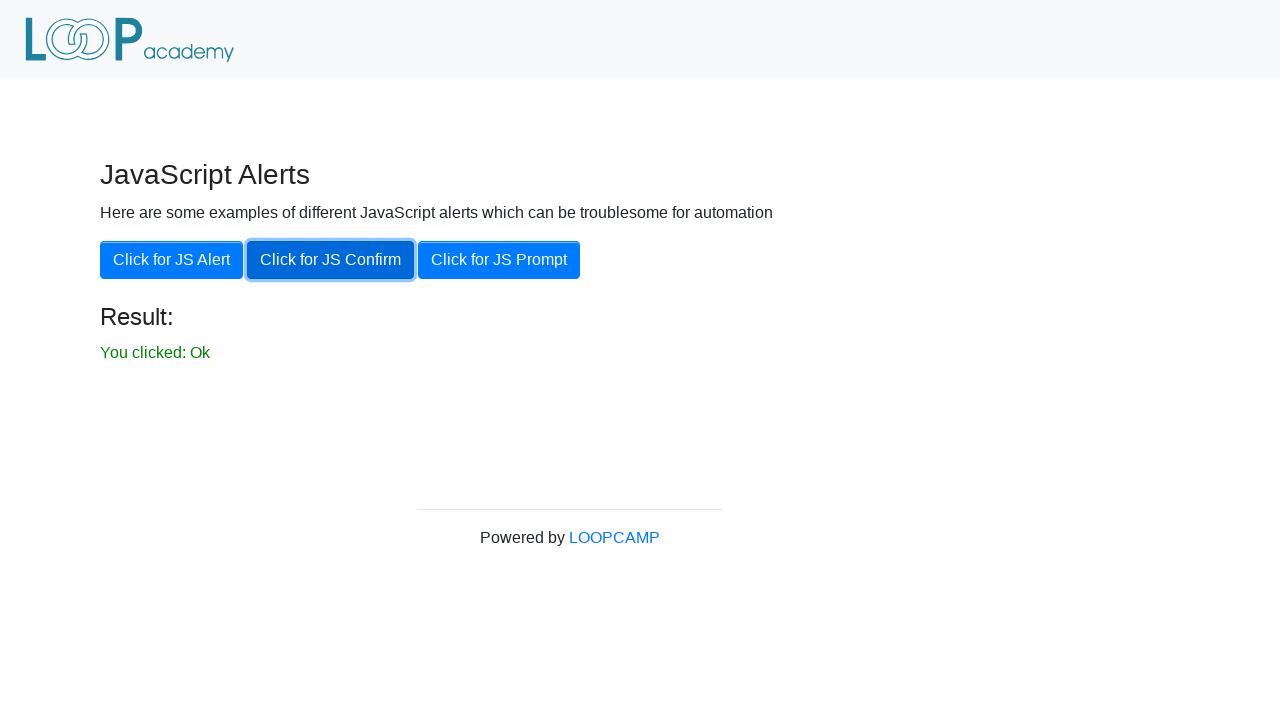

Clicked JS Confirm button again at (330, 260) on xpath=//button[contains(text(),'Click for JS Confirm')]
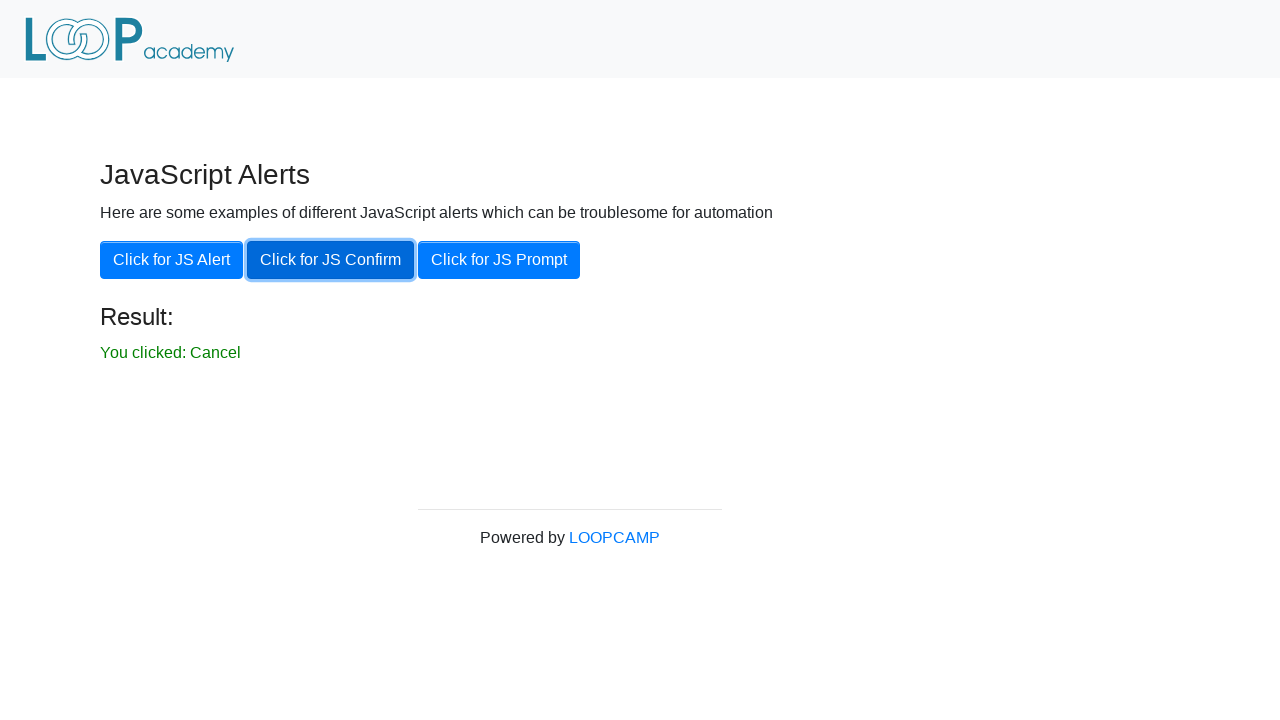

Confirmation alert was dismissed and result message appeared
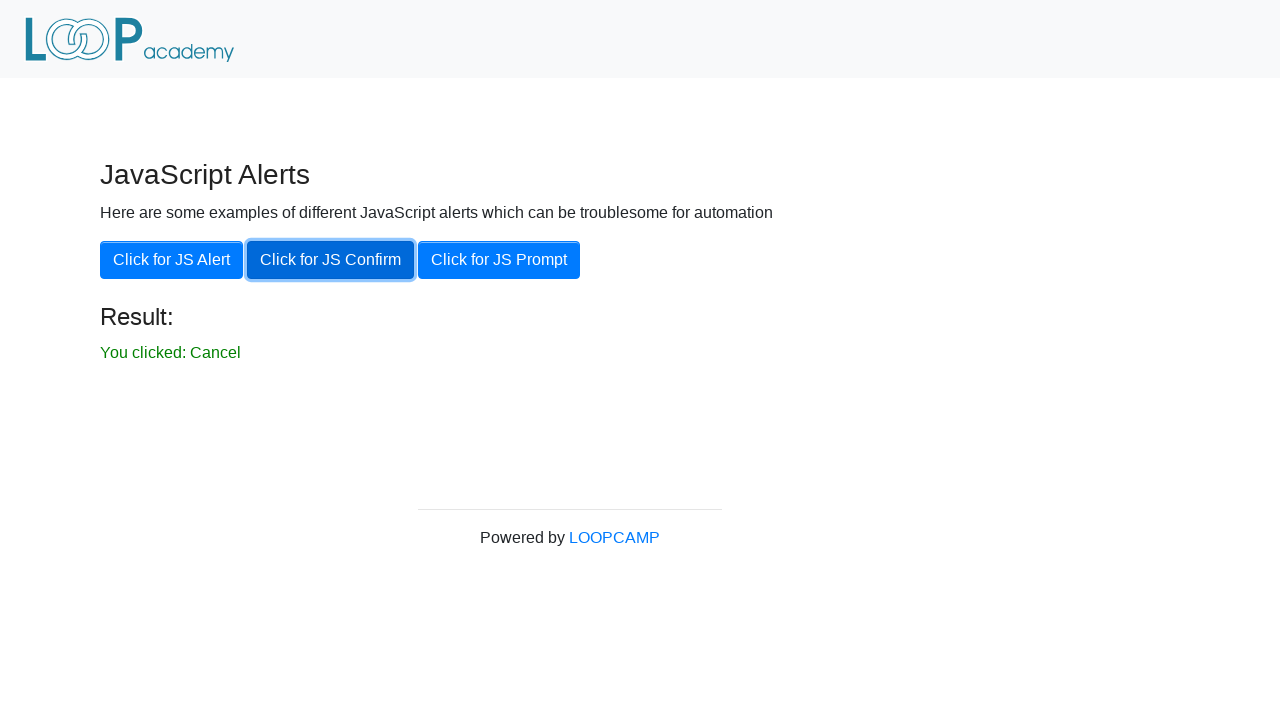

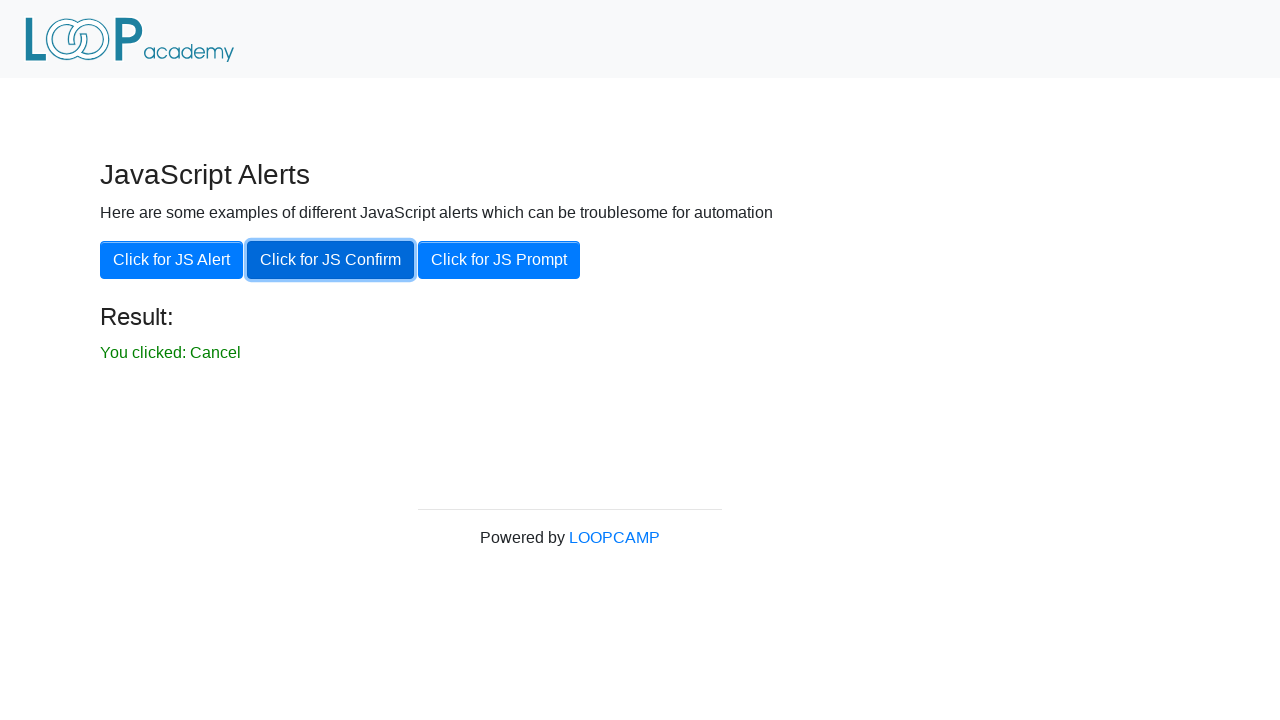